Tests JavaScript alert handling by clicking a button to trigger an alert and then accepting it

Starting URL: https://the-internet.herokuapp.com/javascript_alerts

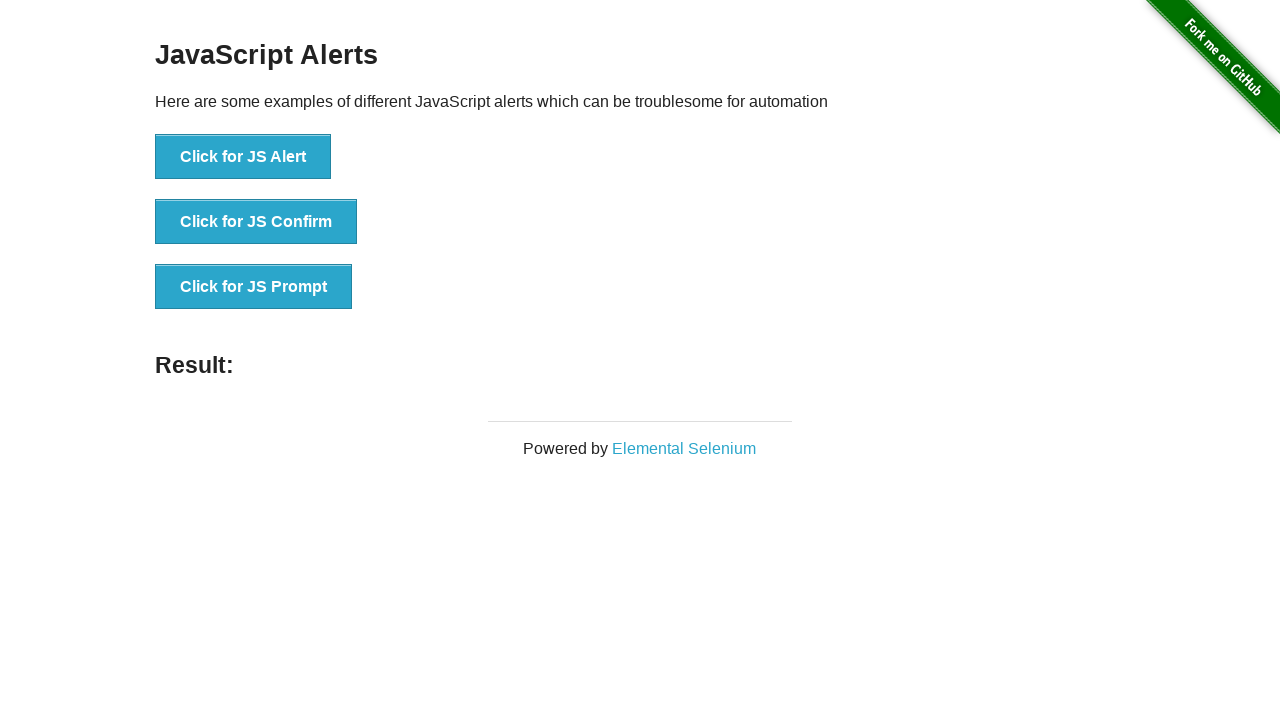

Set up dialog handler to accept alerts
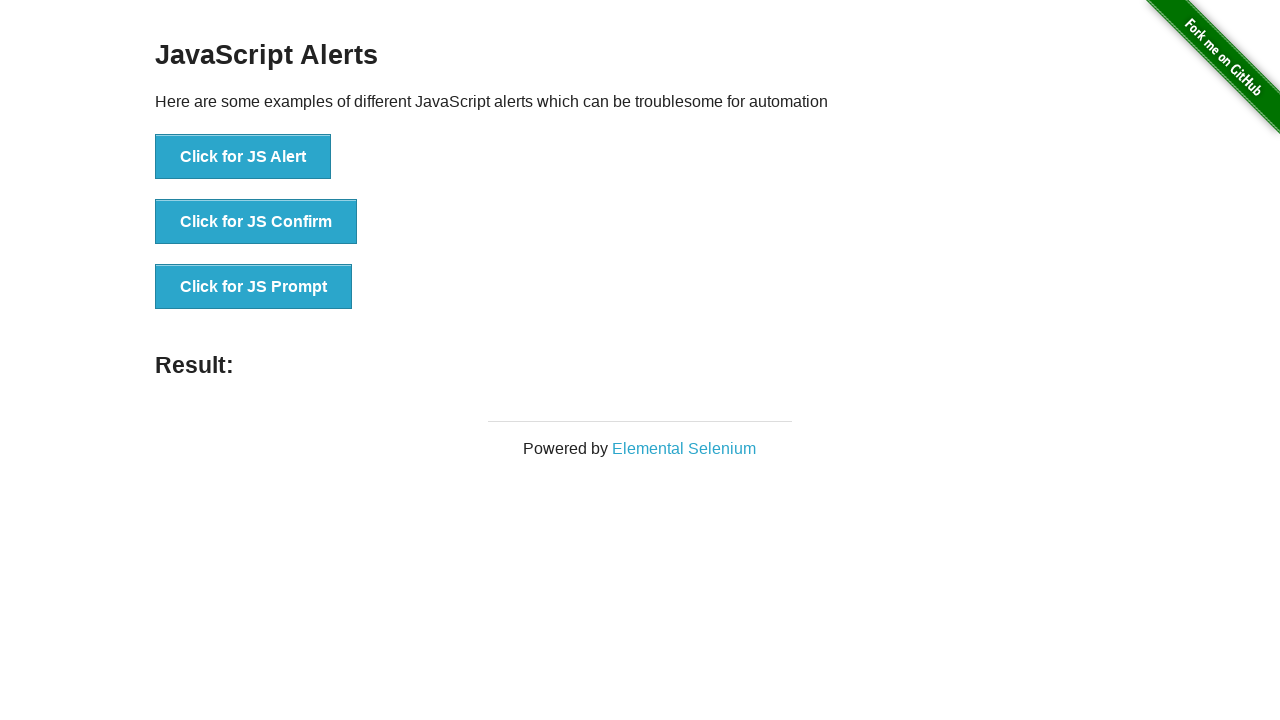

Clicked 'Click for JS Alert' button to trigger JavaScript alert at (243, 157) on xpath=//button[normalize-space()='Click for JS Alert']
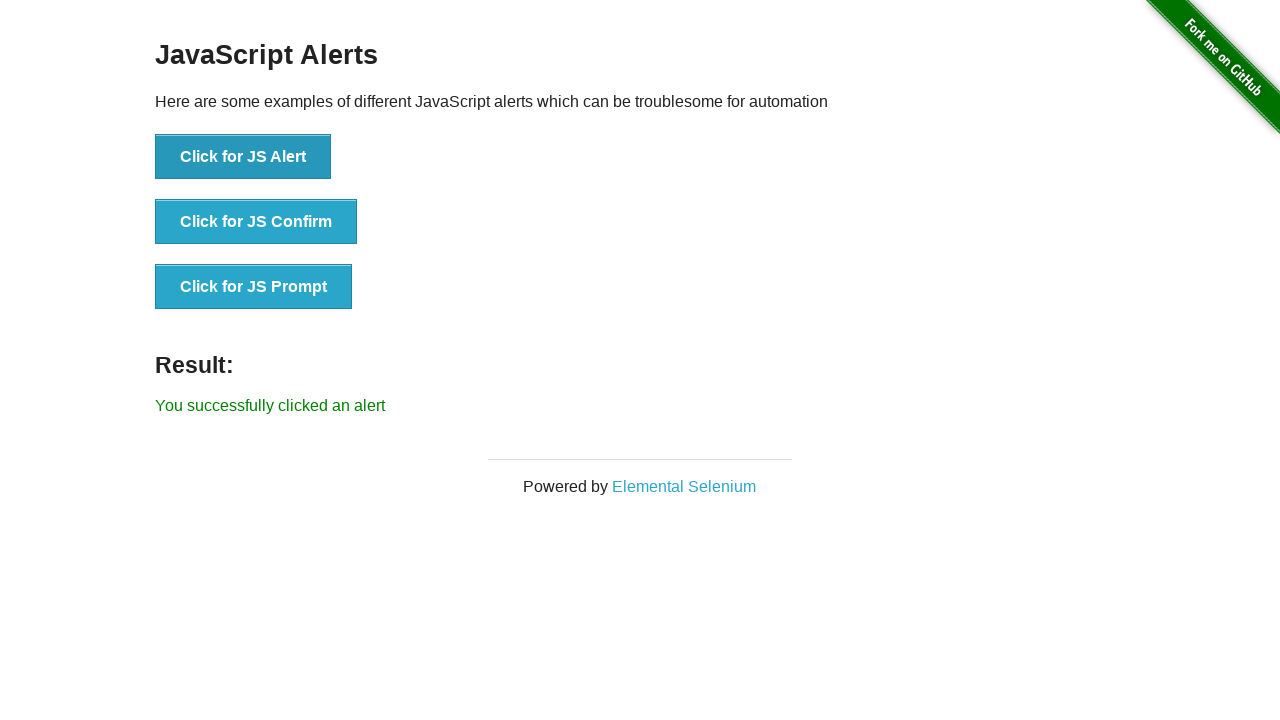

Waited for alert dialog to be handled and accepted
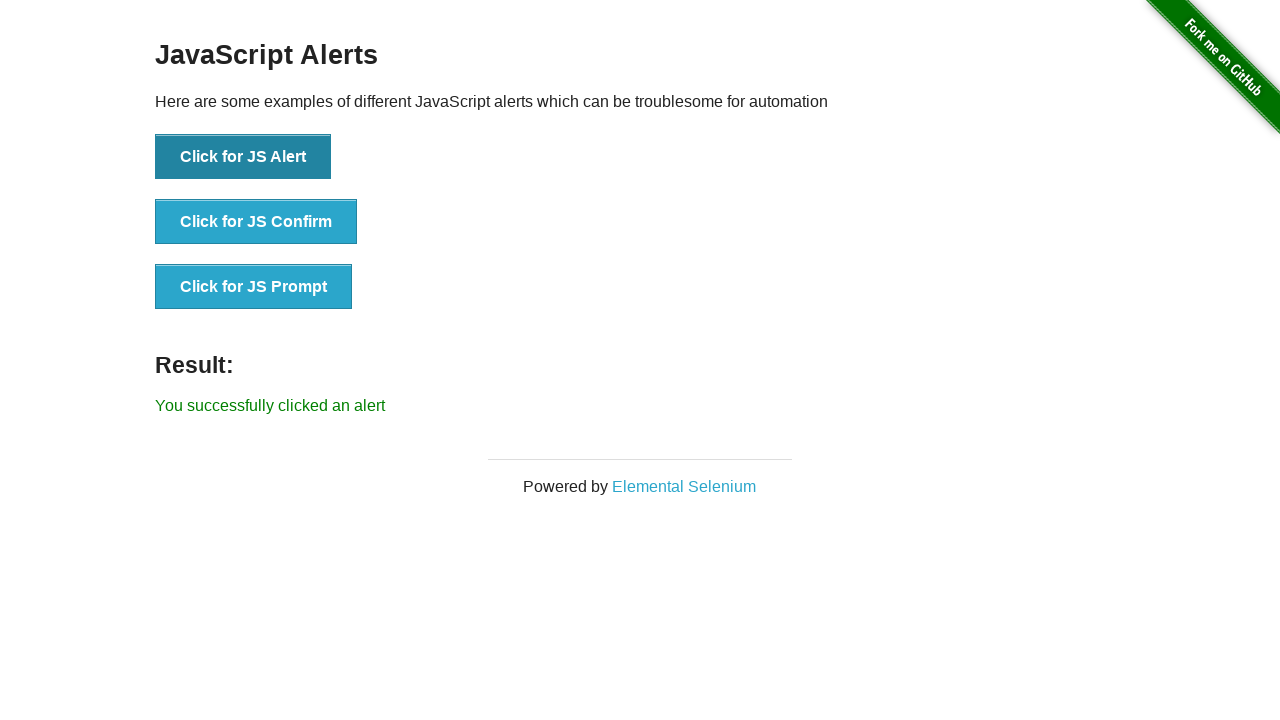

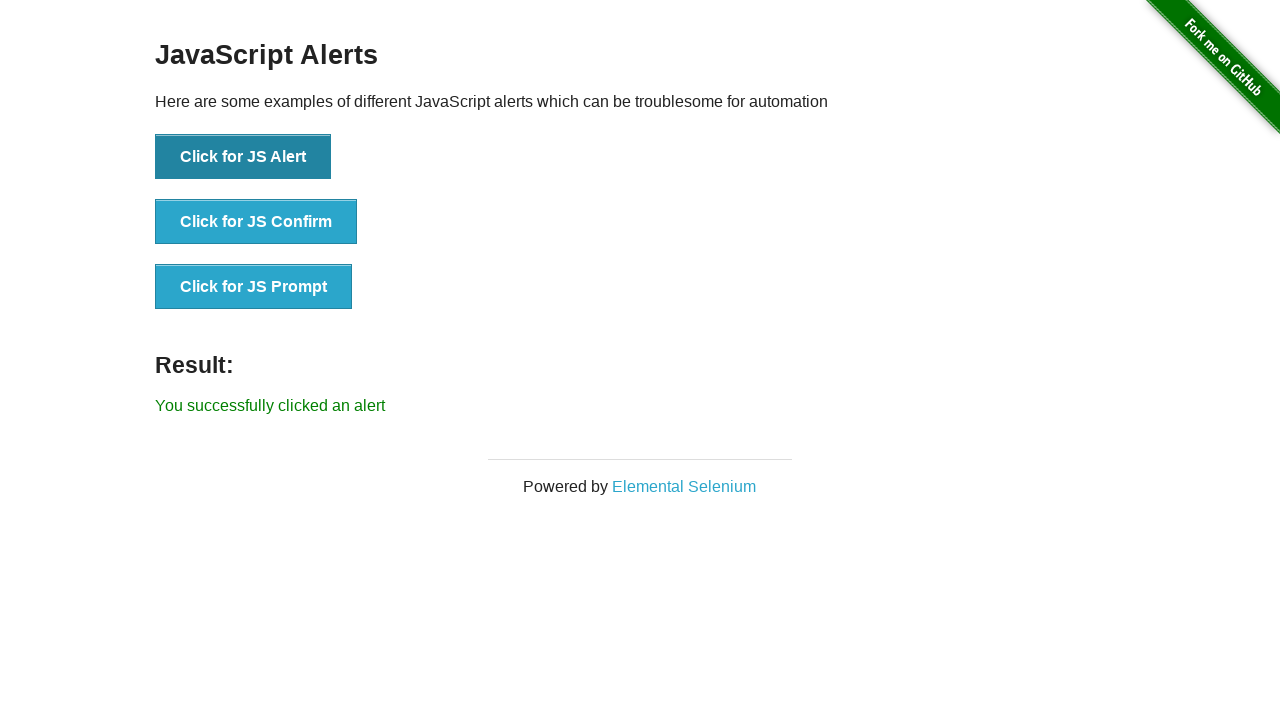